Tests sorting the Email column in ascending order by clicking the column header and verifying the values are sorted correctly

Starting URL: http://the-internet.herokuapp.com/tables

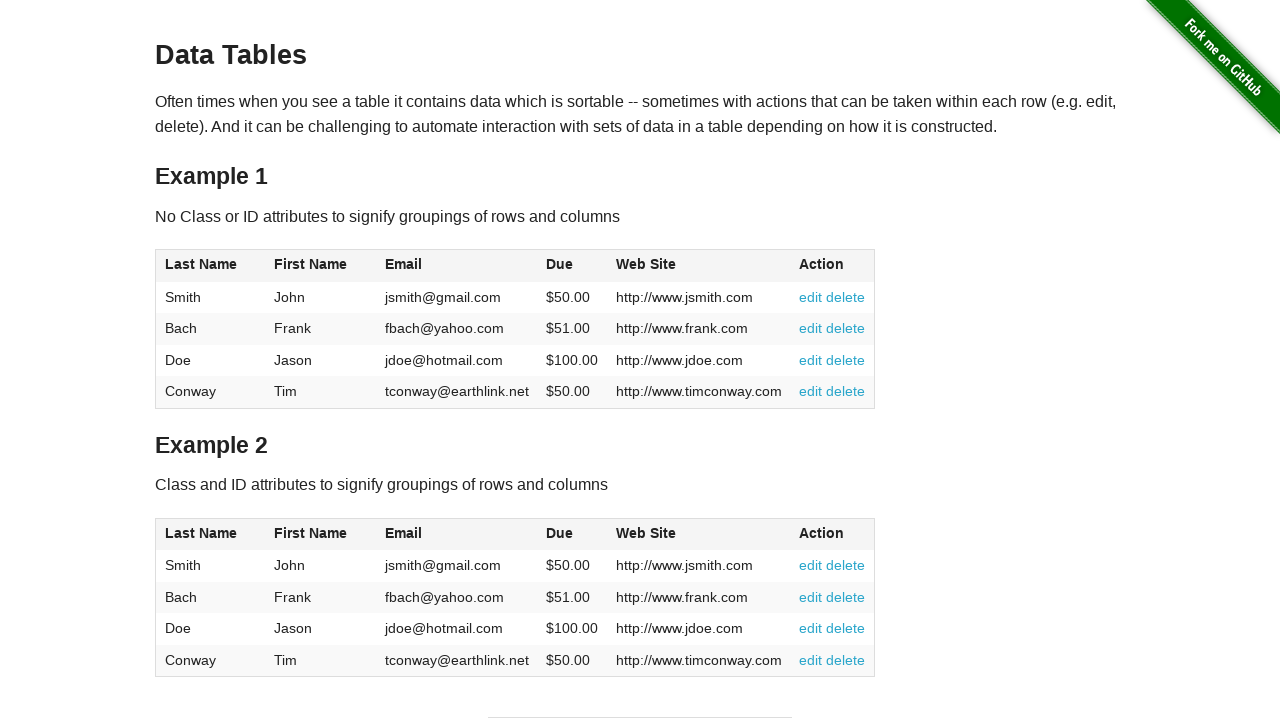

Clicked Email column header to sort in ascending order at (457, 266) on #table1 thead tr th:nth-of-type(3)
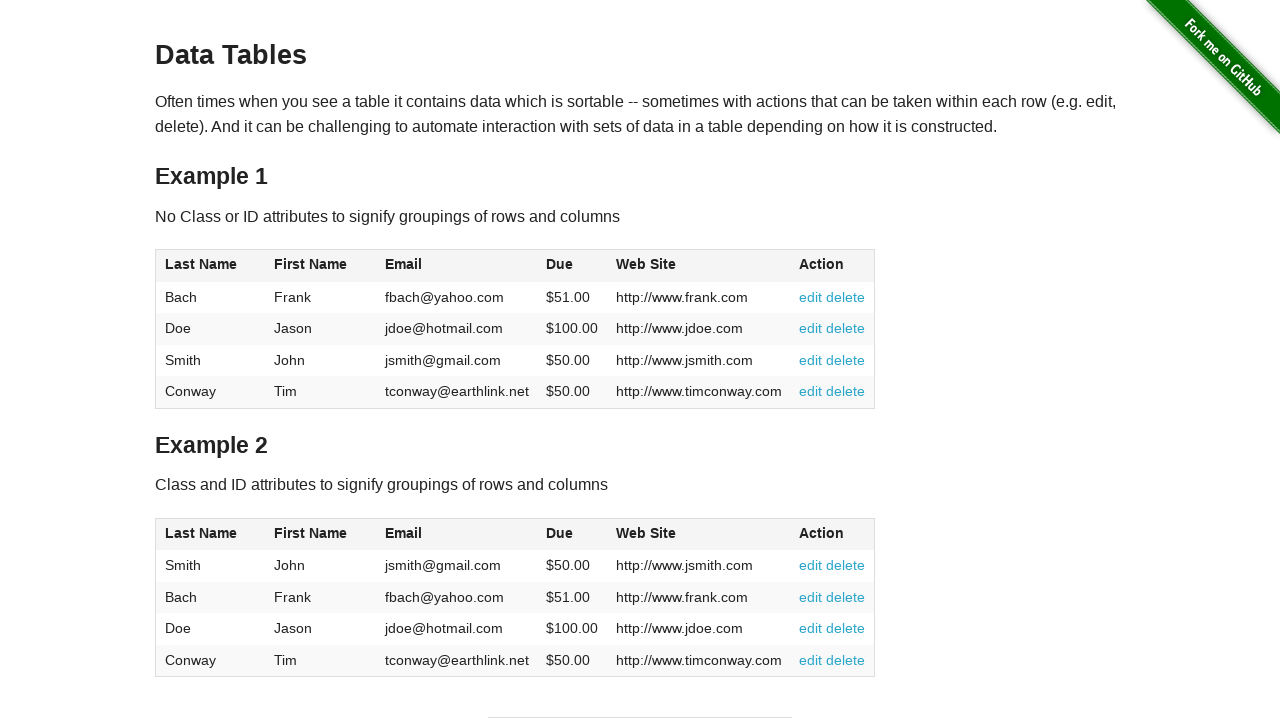

Email column values loaded after sorting
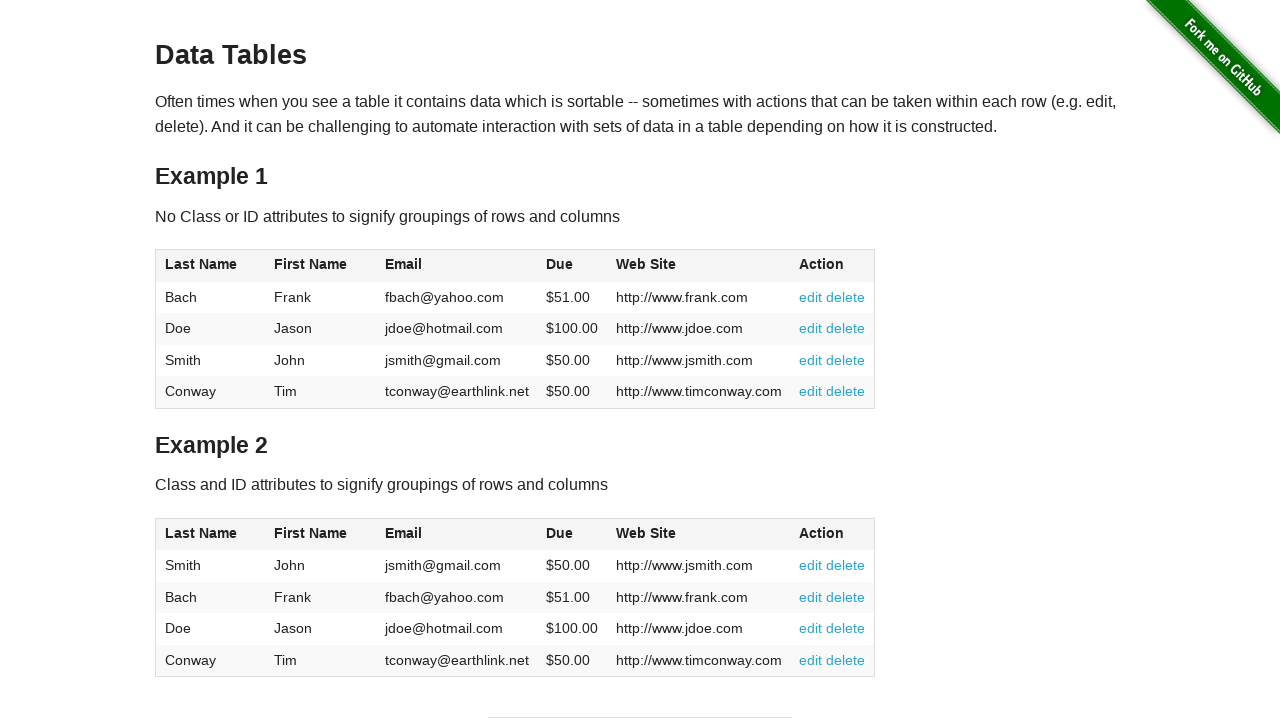

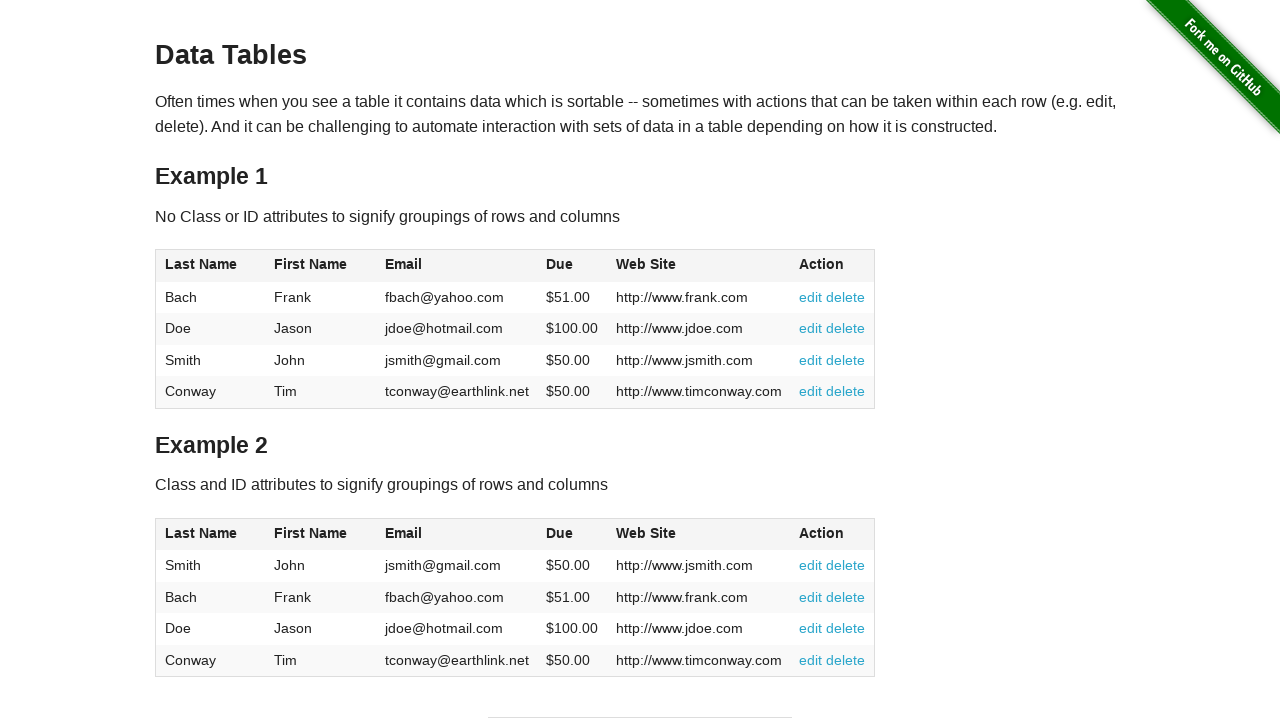